Tests handling a JavaScript prompt dialog by triggering it, entering text into the prompt, accepting it, and verifying the entered text appears in the result.

Starting URL: https://the-internet.herokuapp.com/javascript_alerts

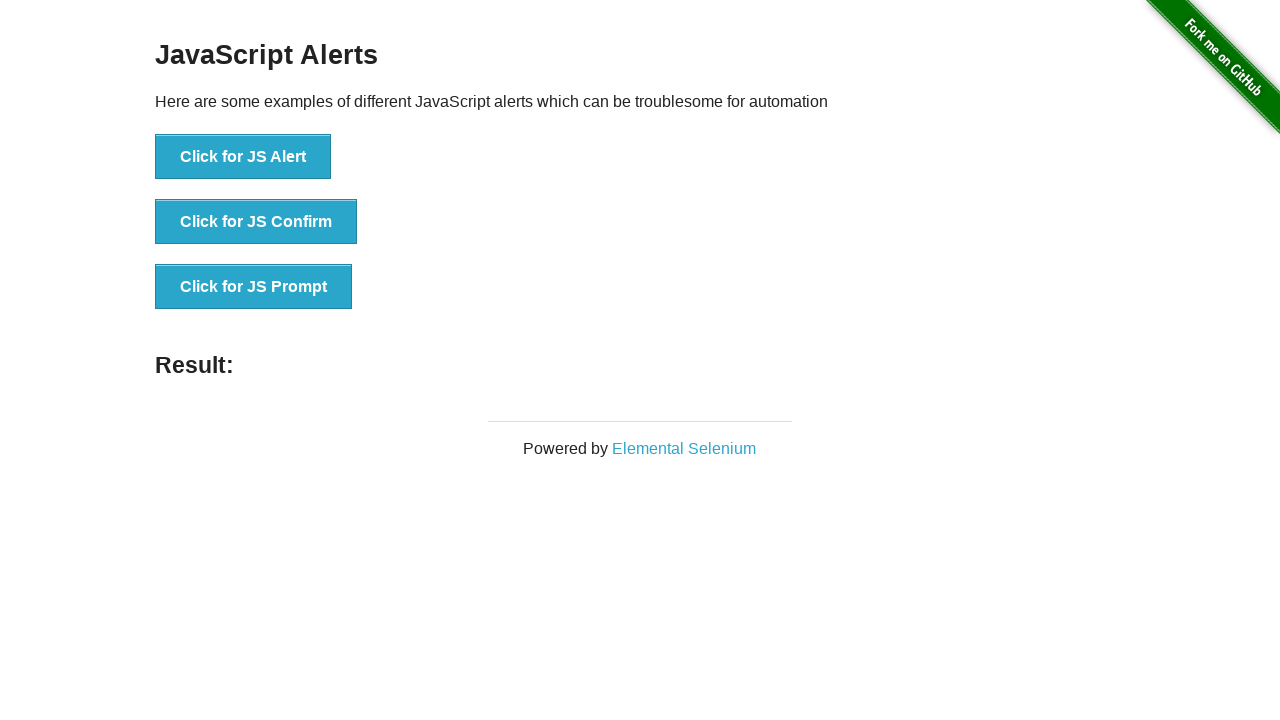

Set up dialog handler to accept prompt with text 'Hello there!'
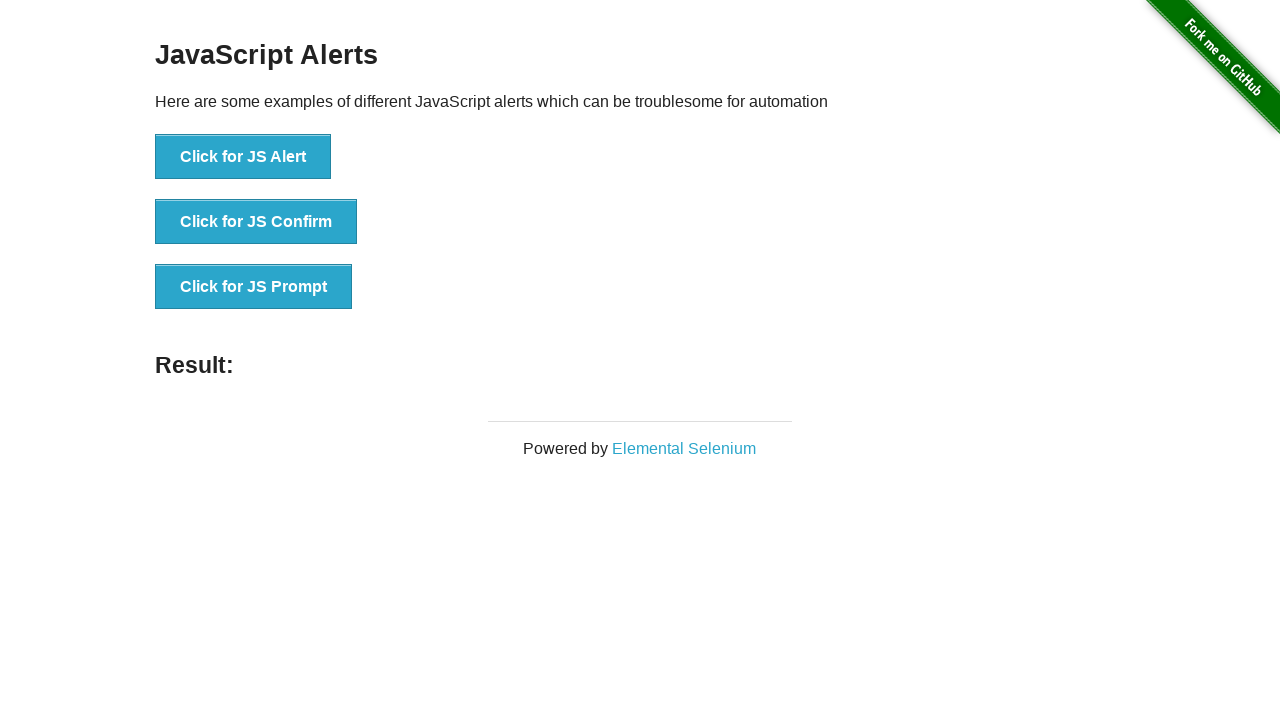

Clicked 'Click for JS Prompt' button to trigger prompt dialog at (254, 287) on xpath=//button[contains(text(), 'Click for JS Prompt')]
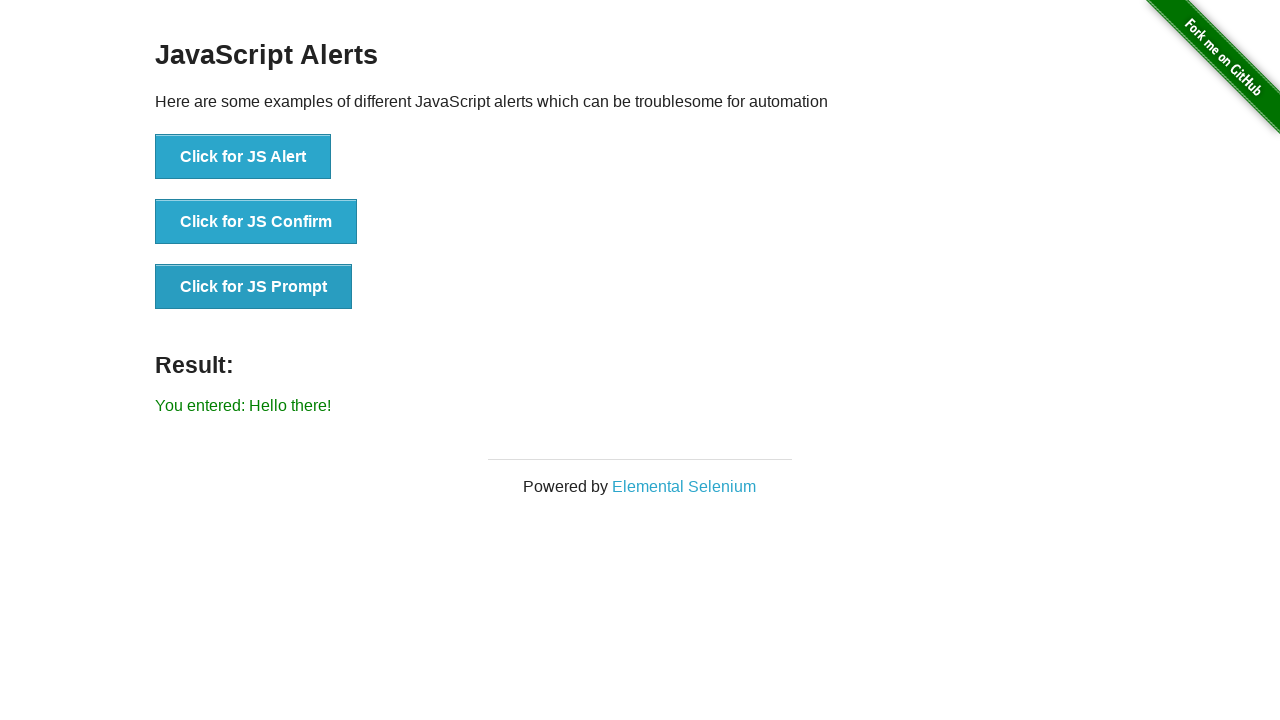

Result element loaded after prompt was handled
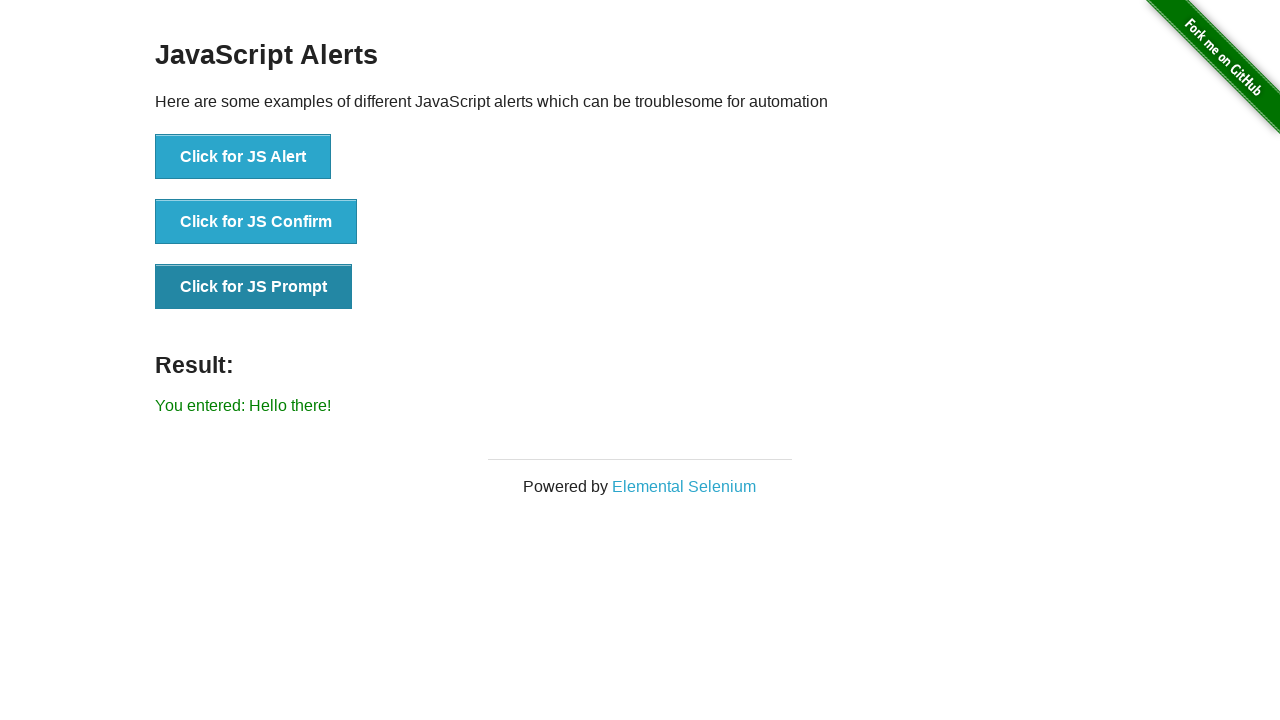

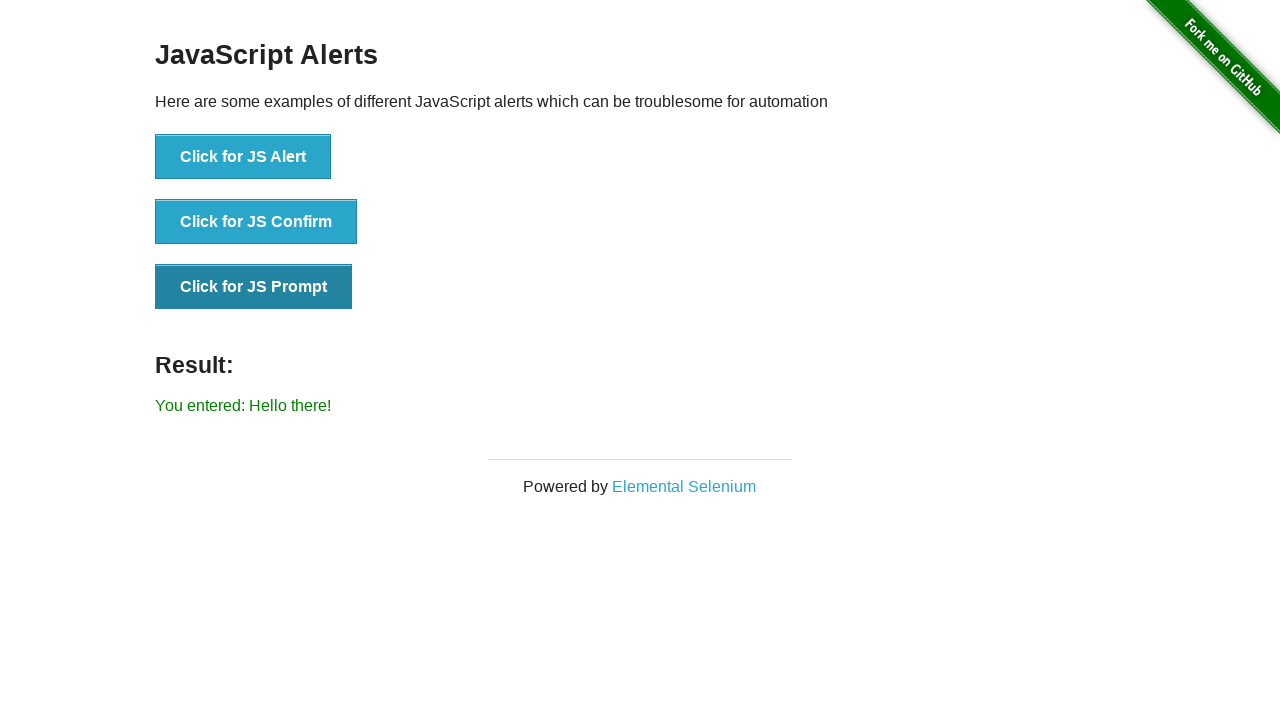